Tests hover functionality by hovering over the first avatar image and verifying that additional user information (caption) becomes visible.

Starting URL: http://the-internet.herokuapp.com/hovers

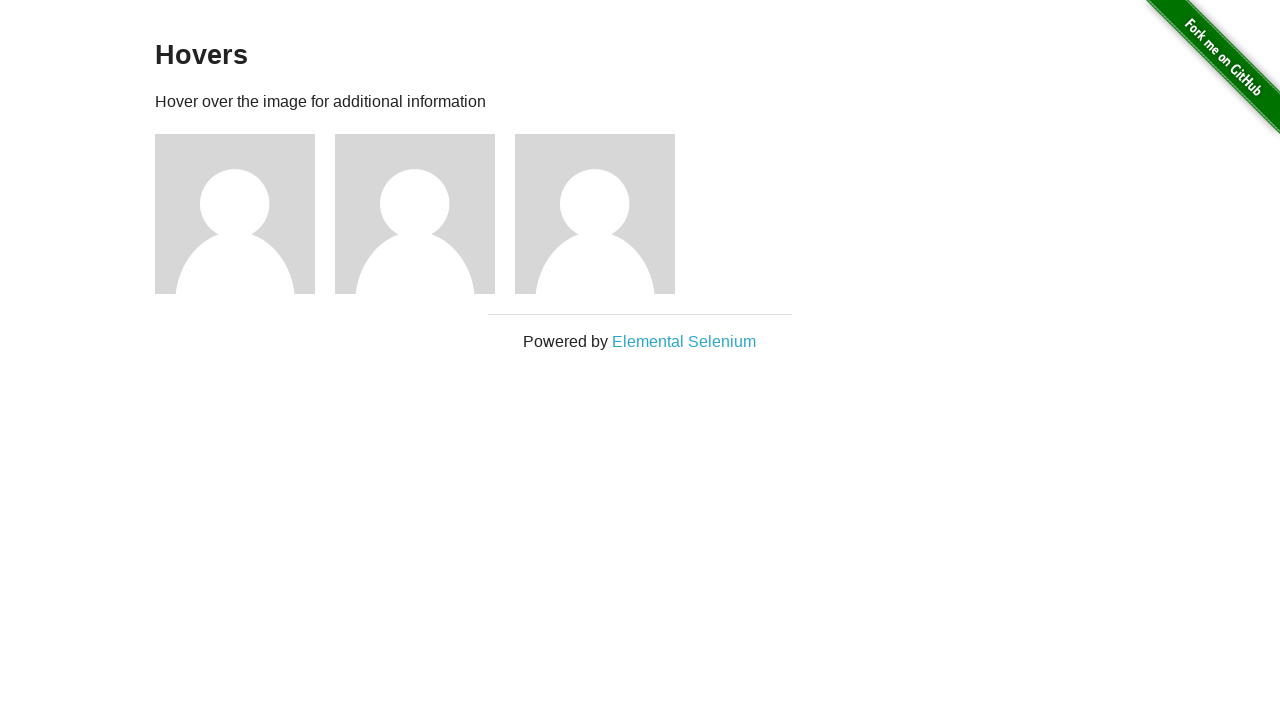

Hovered over the first avatar image at (245, 214) on .figure >> nth=0
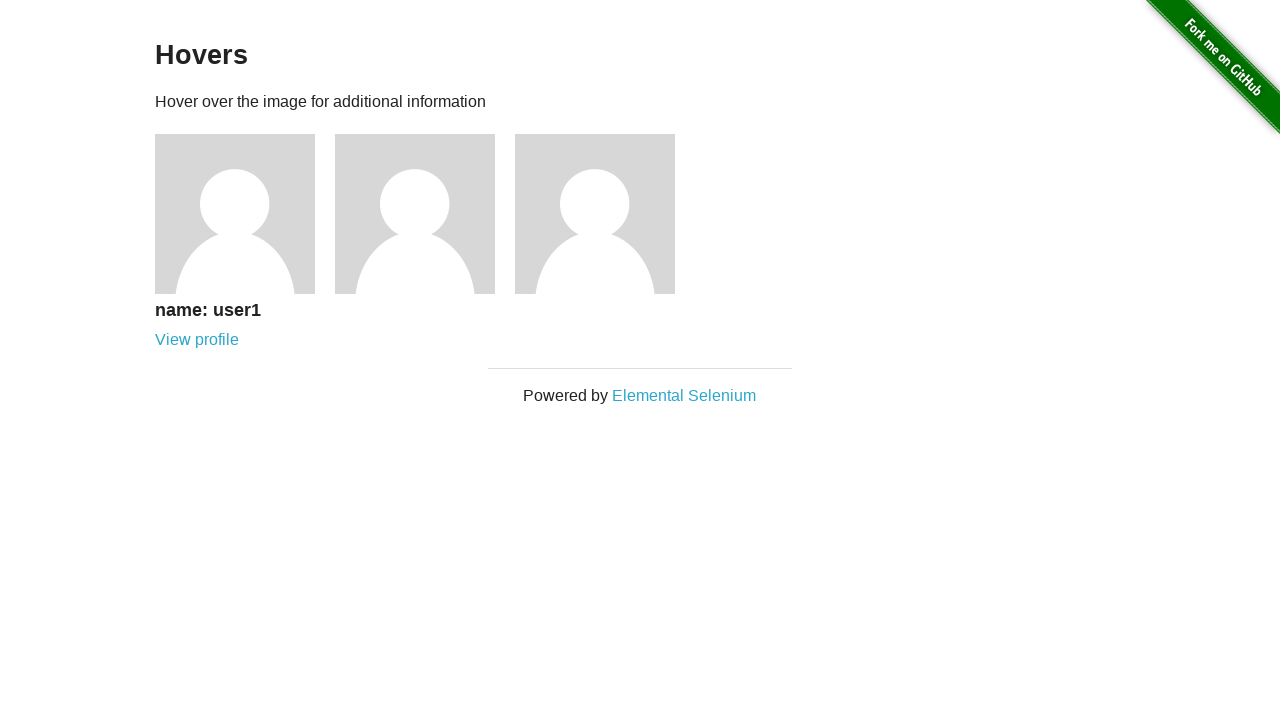

User caption became visible after hovering
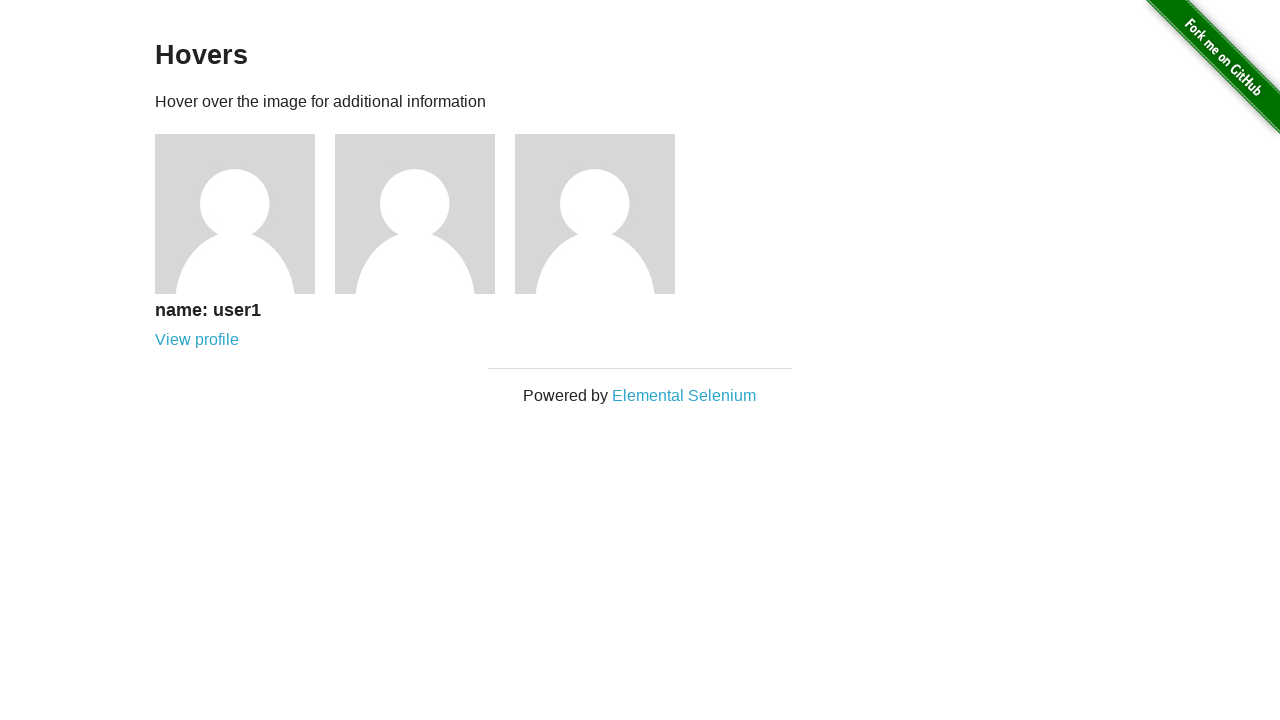

Verified that the caption is visible
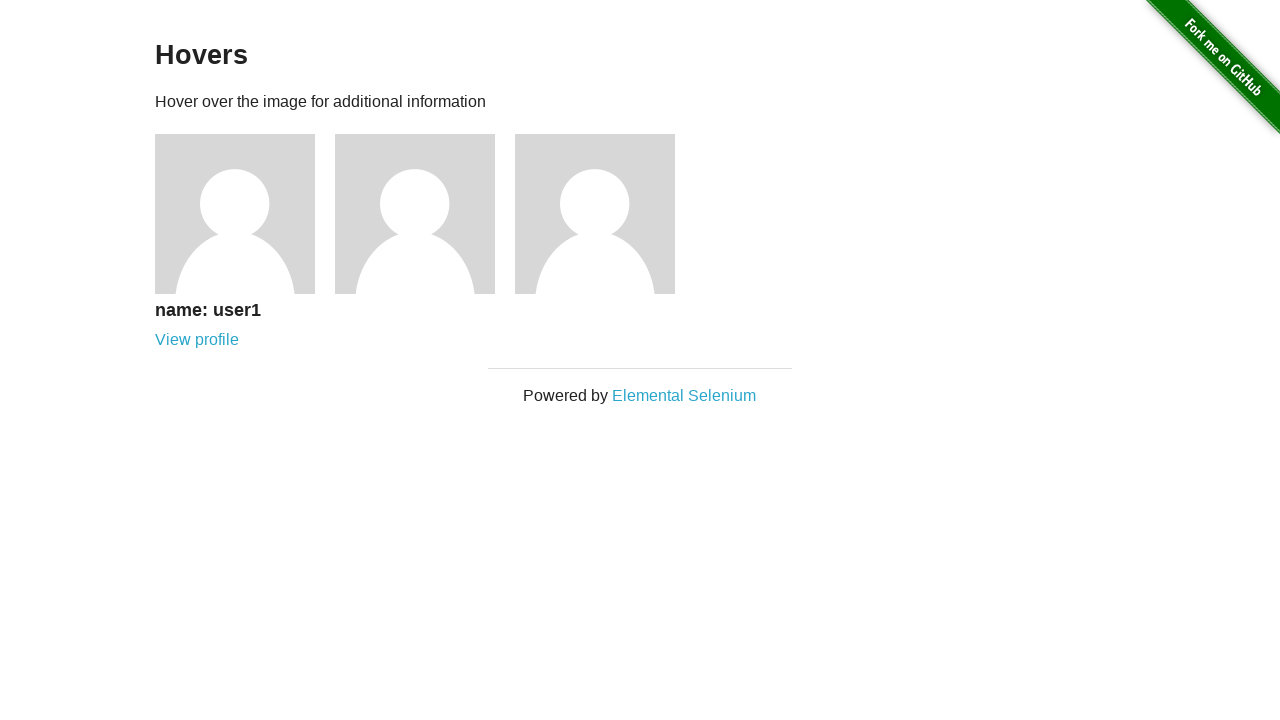

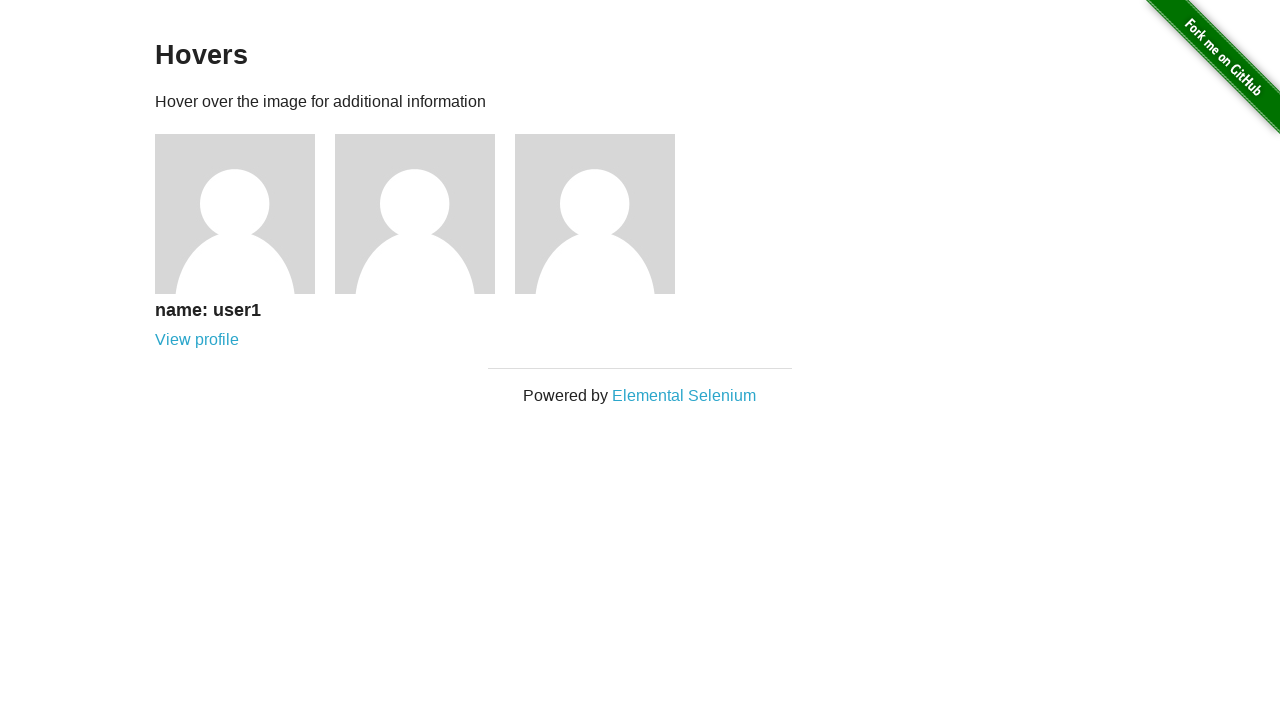